Tests alert handling including simple alerts, confirmation dialogs, and prompt dialogs with text input

Starting URL: https://demoqa.com/alerts

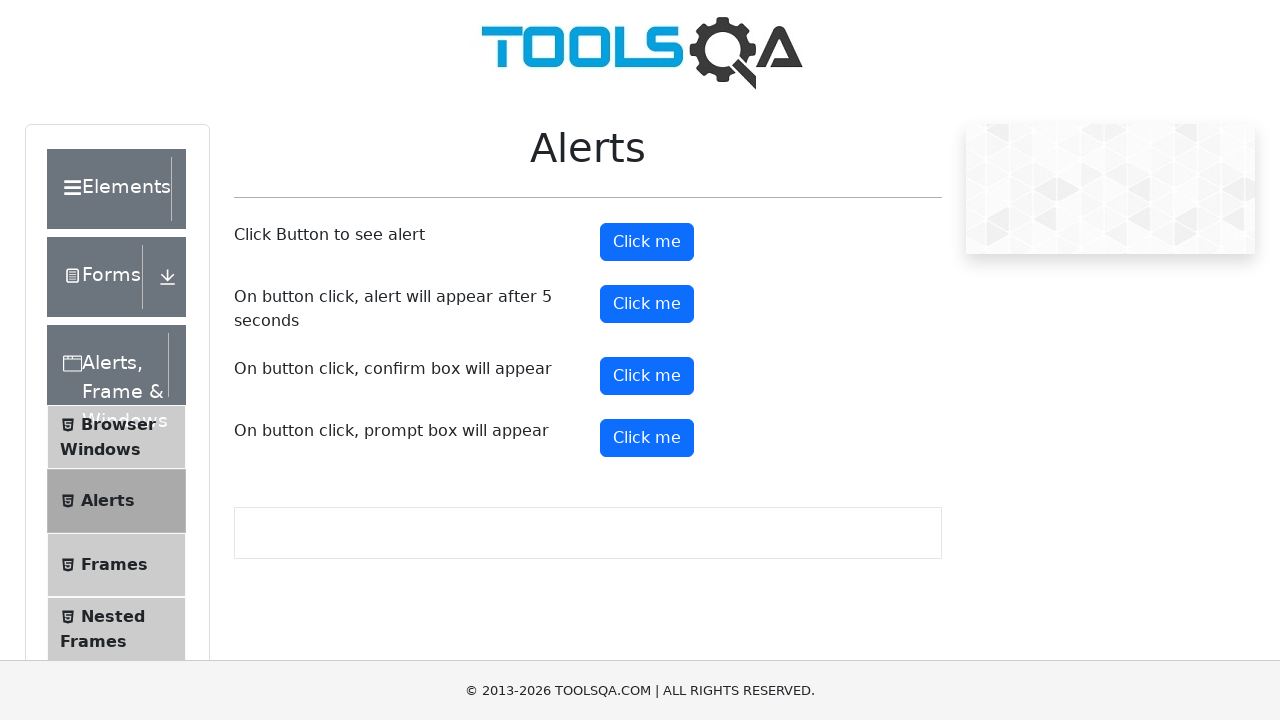

Set up dialog handler to accept simple alerts
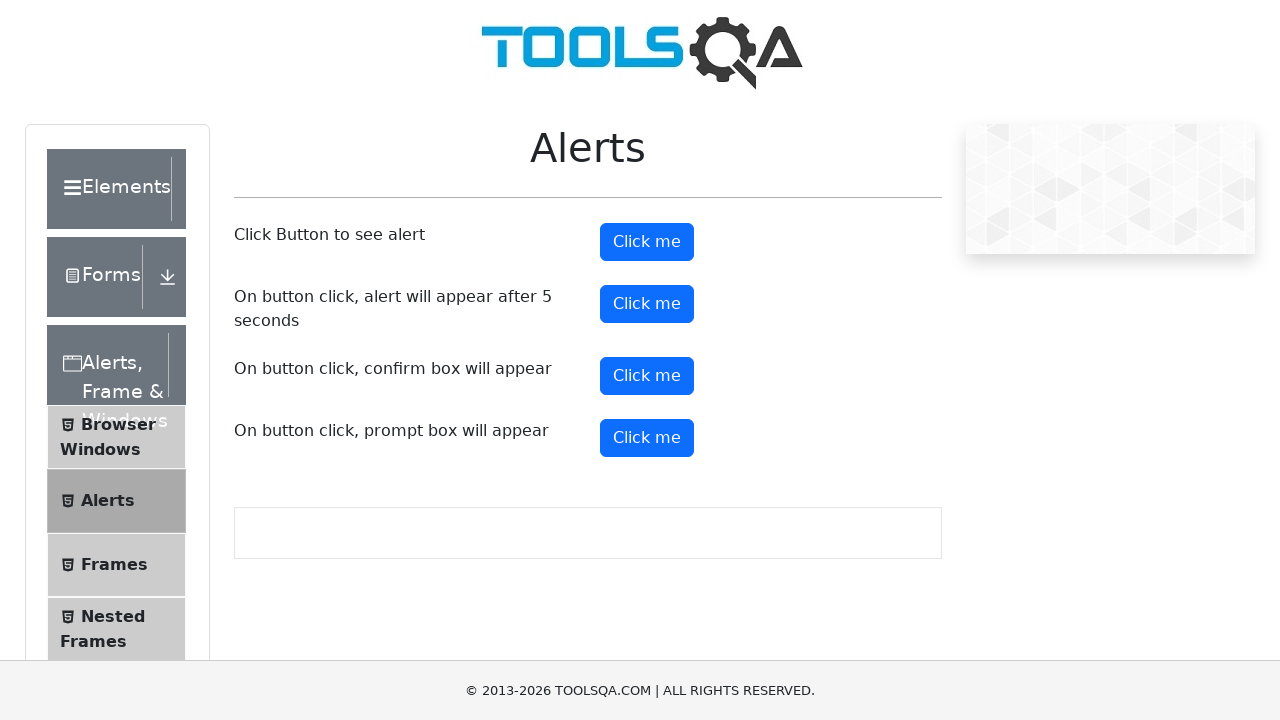

Clicked alert button and accepted simple alert at (647, 242) on #alertButton
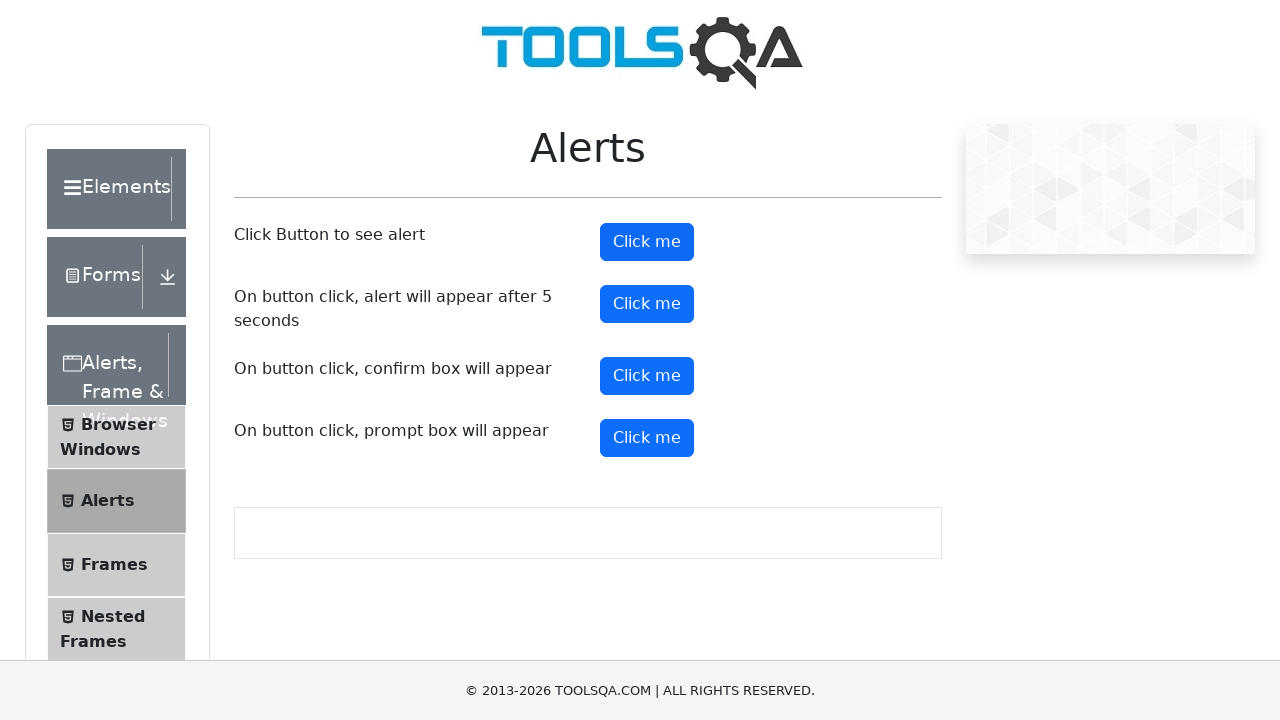

Set up dialog handler to accept confirmation dialogs
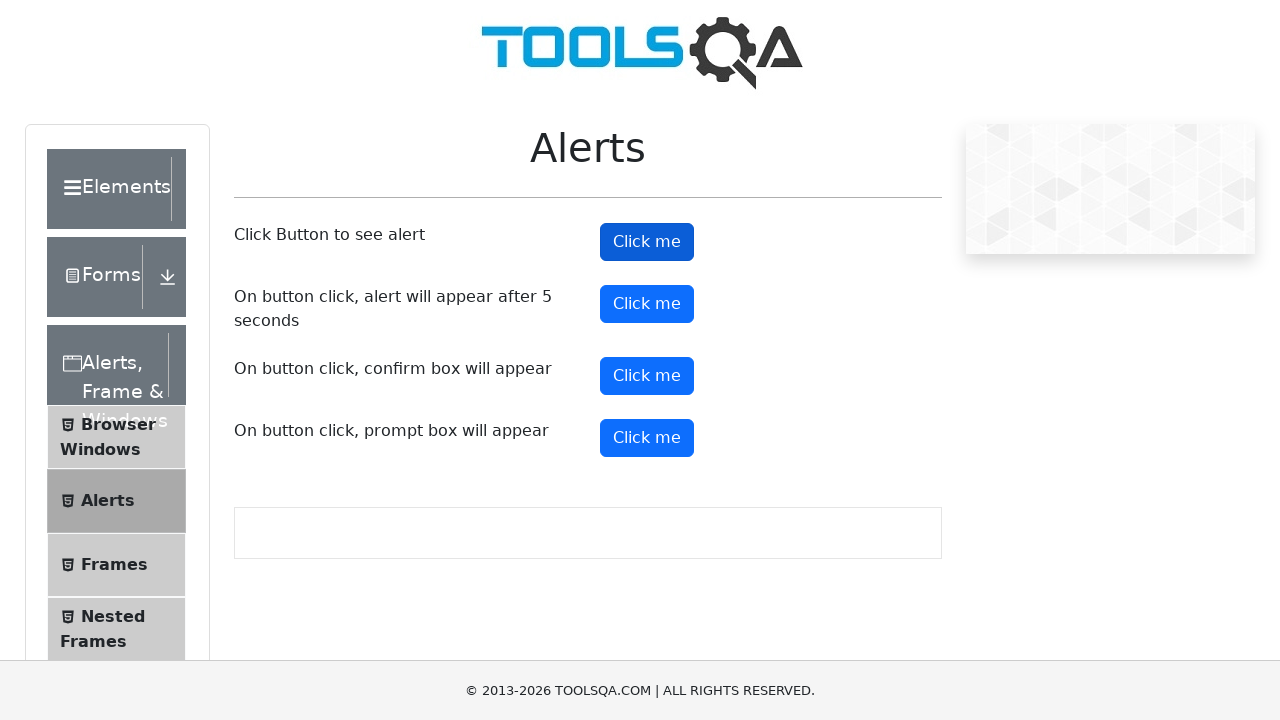

Clicked confirm button and accepted confirmation dialog at (647, 376) on #confirmButton
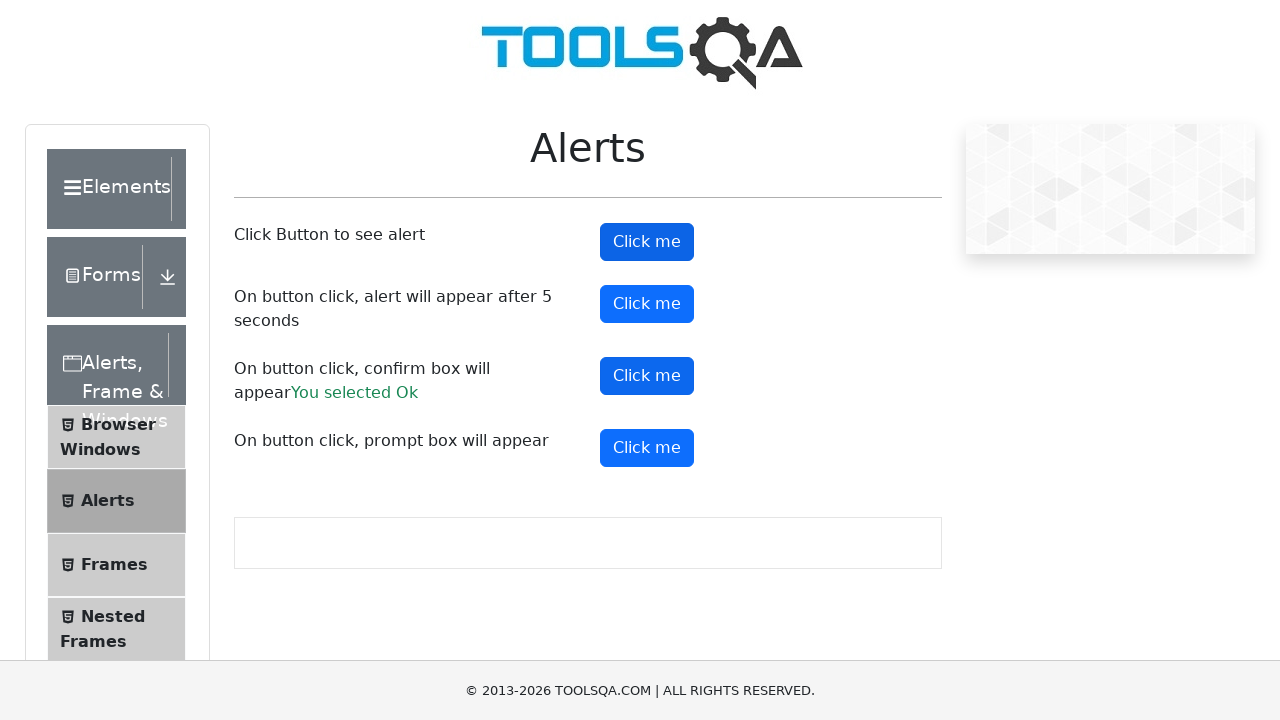

Set up dialog handler to dismiss confirmation dialogs
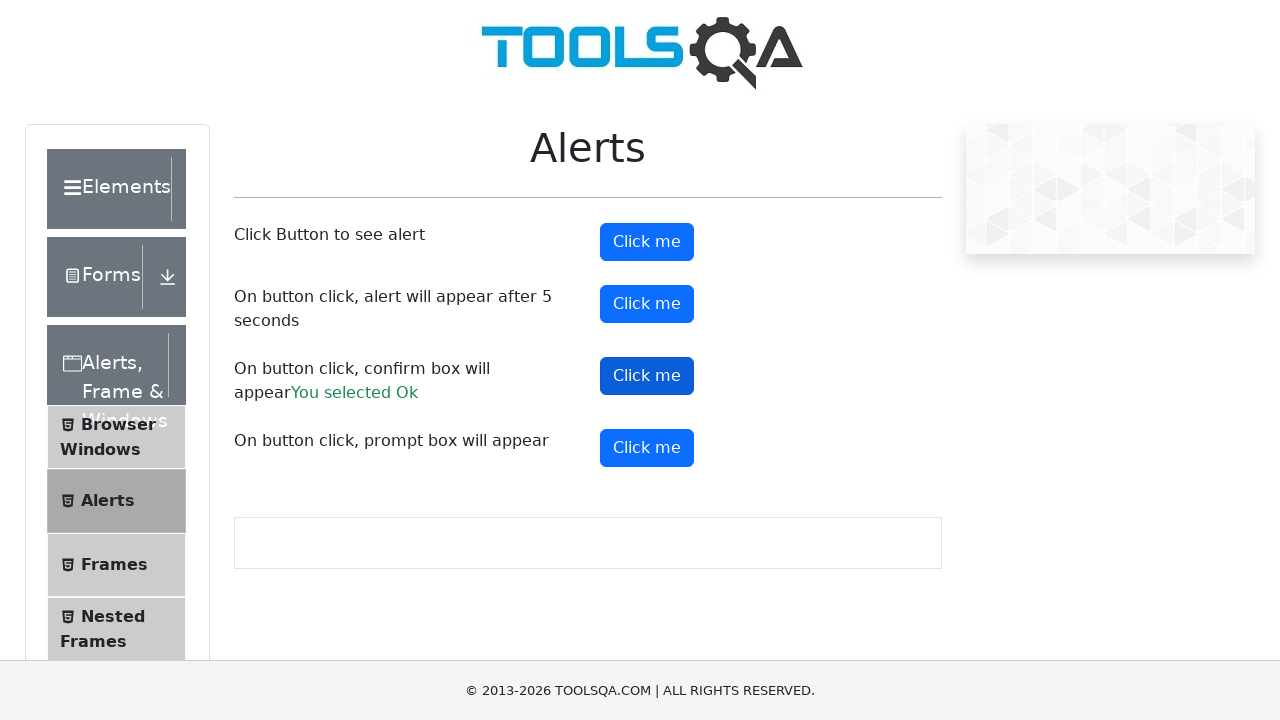

Clicked confirm button and dismissed confirmation dialog at (647, 376) on #confirmButton
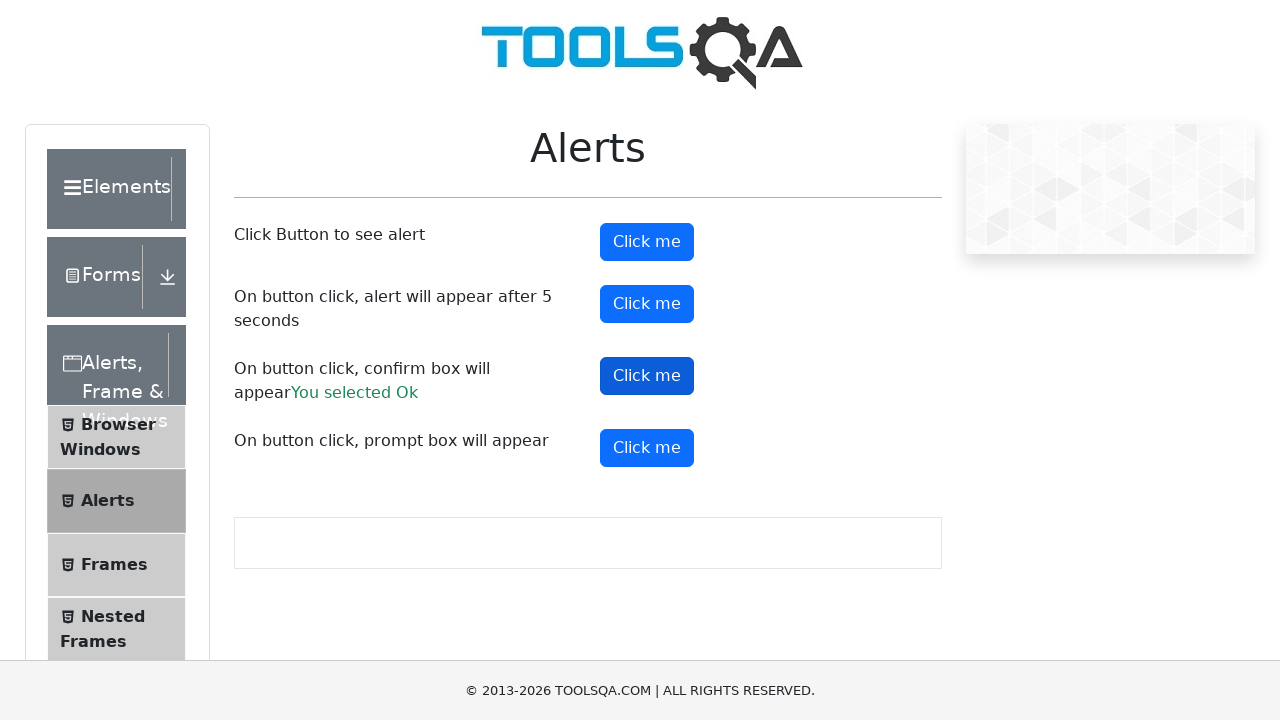

Set up dialog handler to accept prompt with text input 'Text 2'
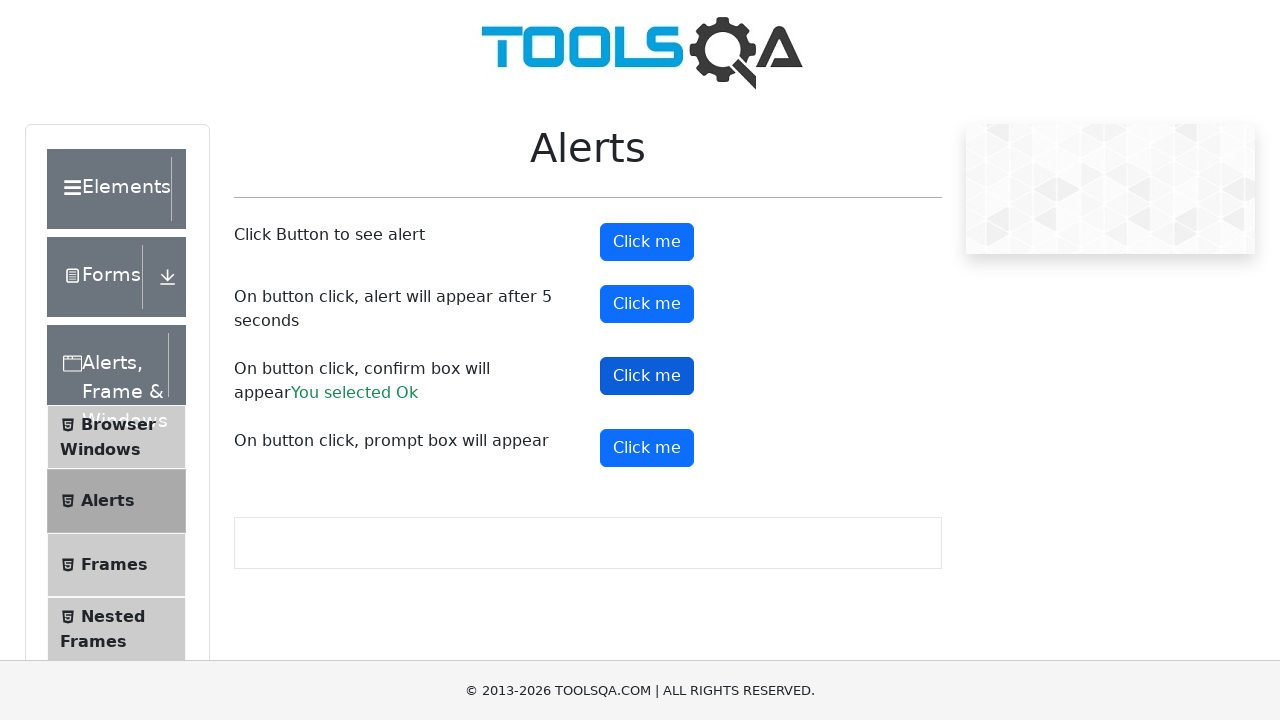

Clicked prompt button and accepted with text input at (647, 448) on #promtButton
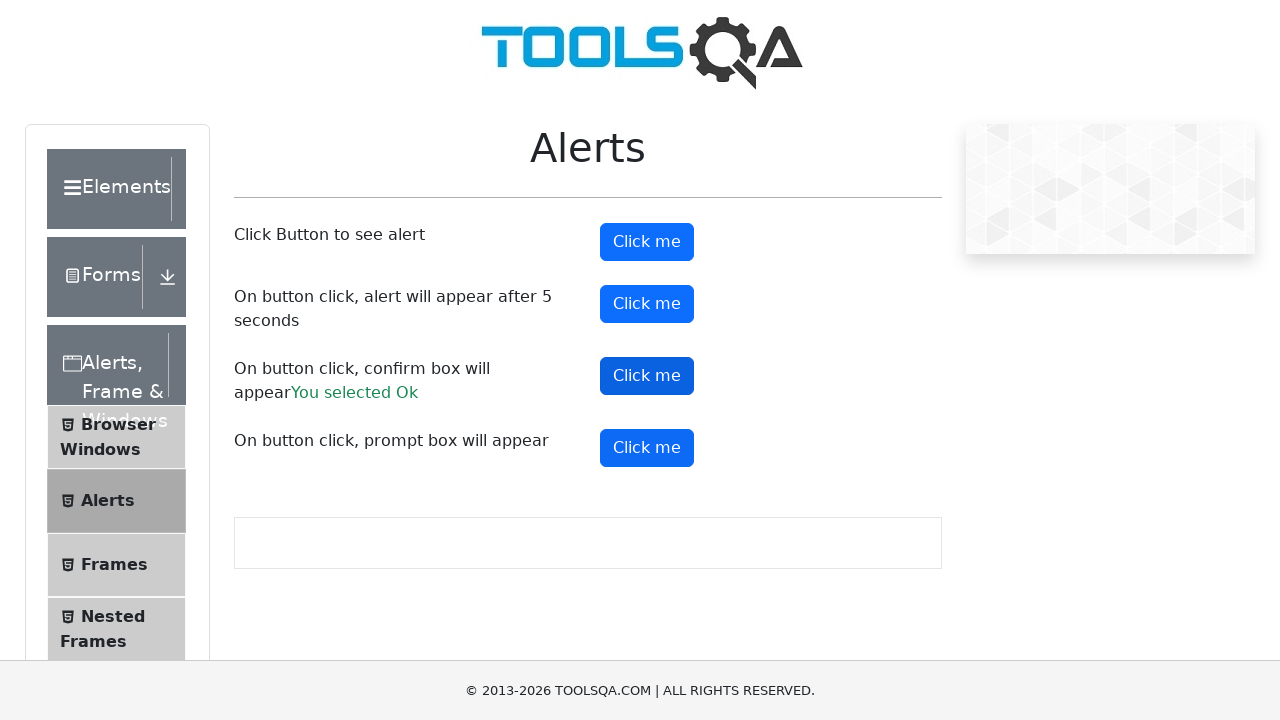

Set up dialog handler to dismiss prompt dialogs
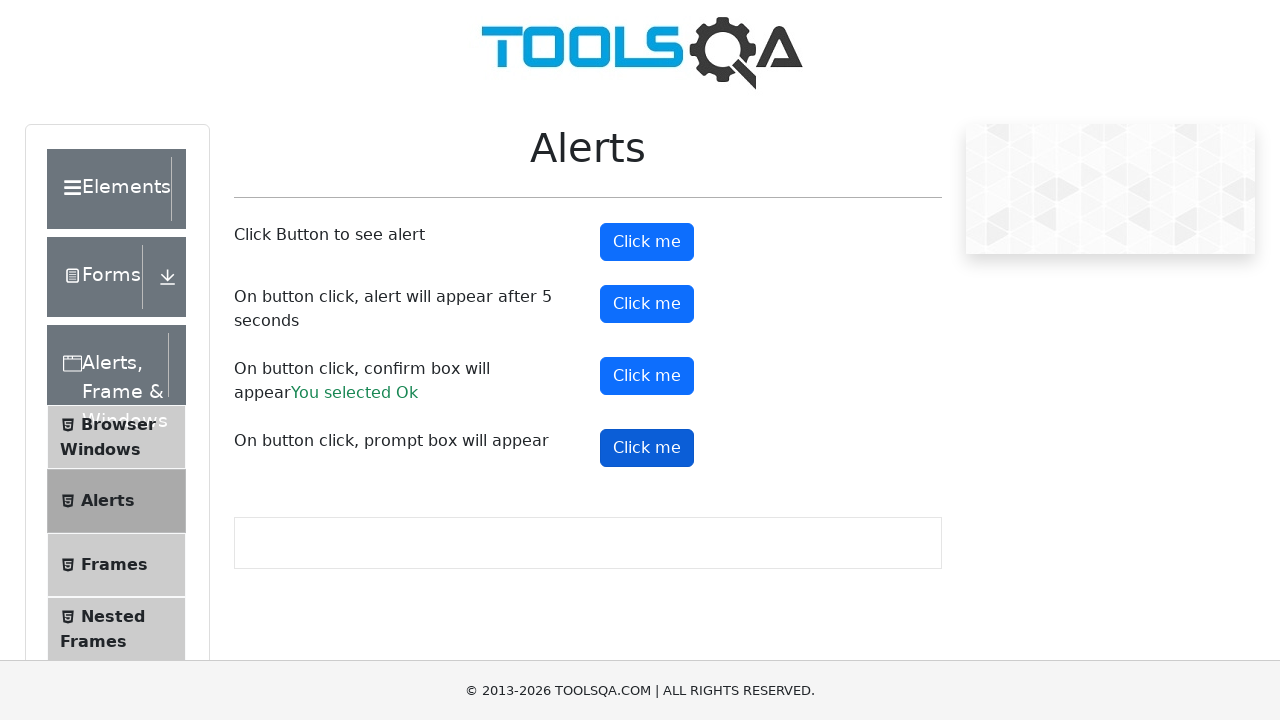

Clicked prompt button and dismissed prompt dialog at (647, 448) on #promtButton
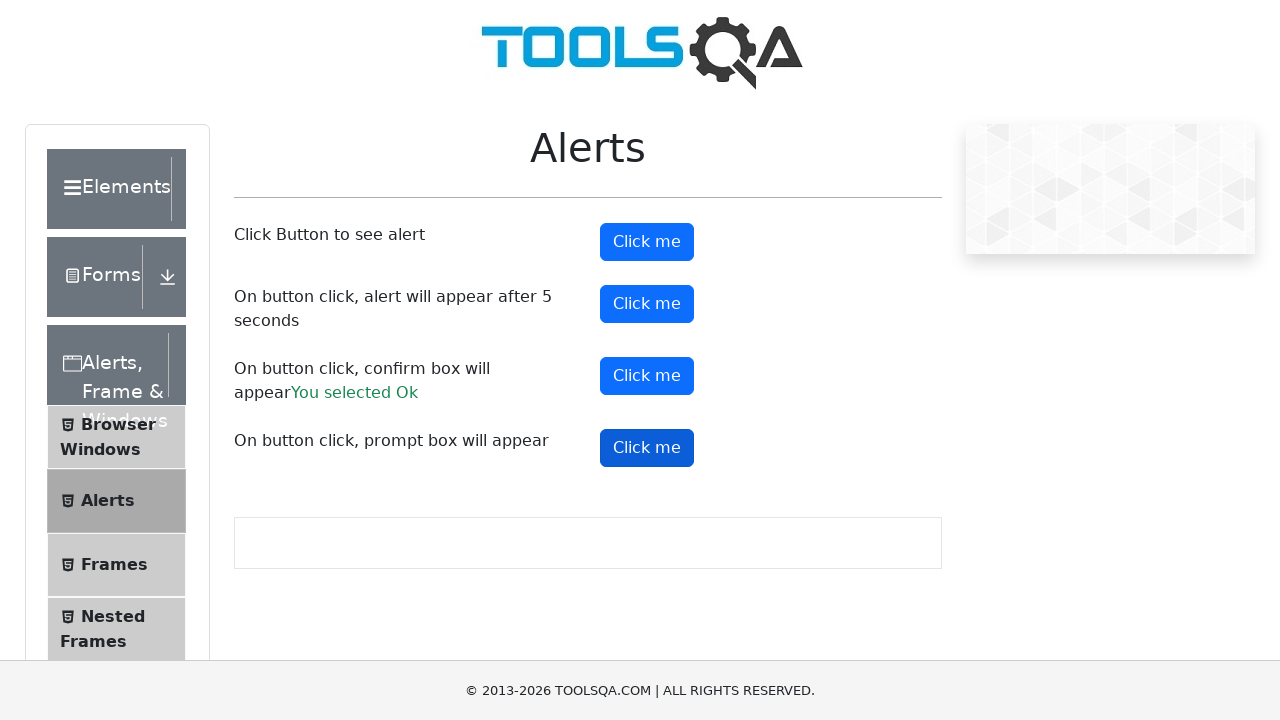

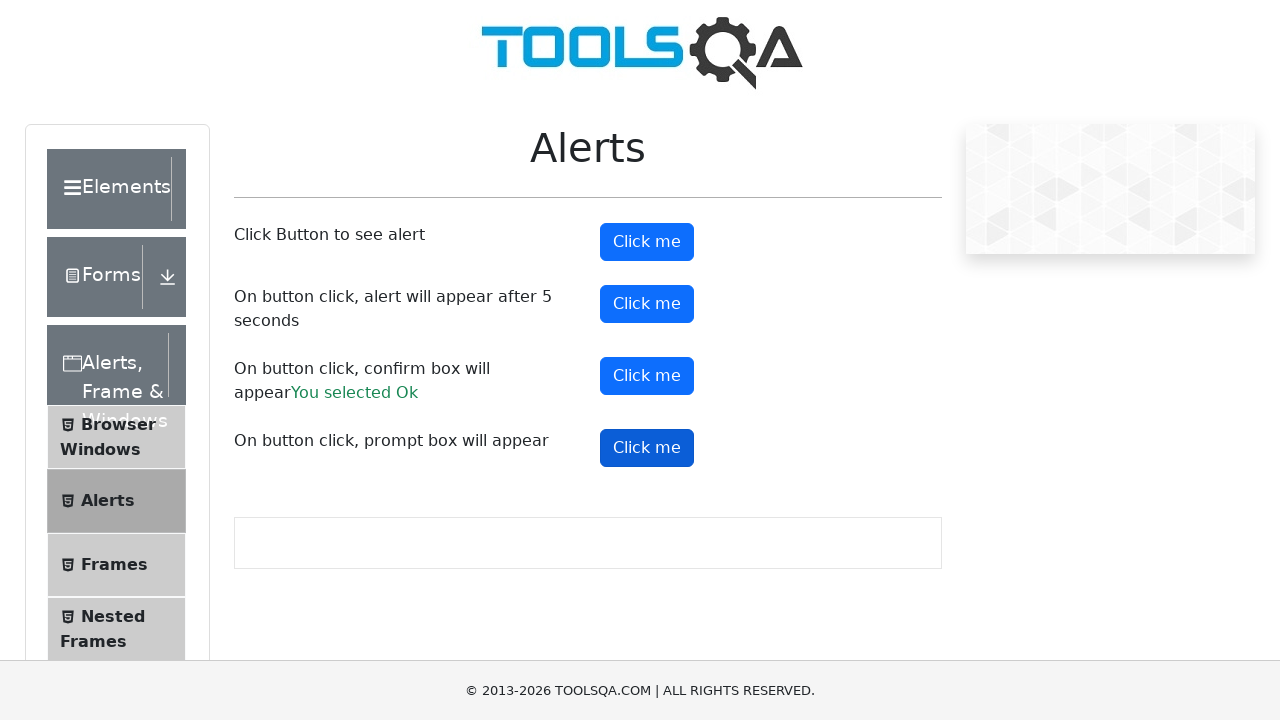